Tests selecting a gender radio button on a practice automation form by finding radio inputs and clicking the "Male" option.

Starting URL: https://demoqa.com/automation-practice-form

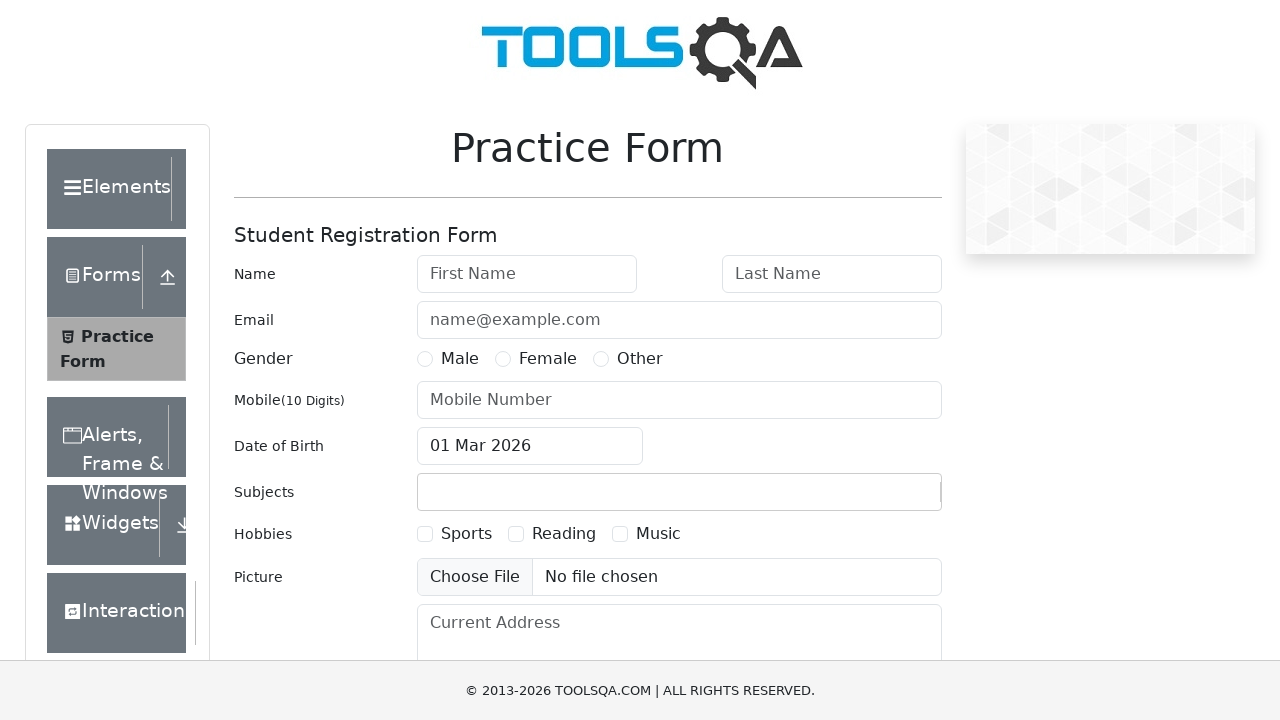

Waited for radio button inputs to load on the practice automation form
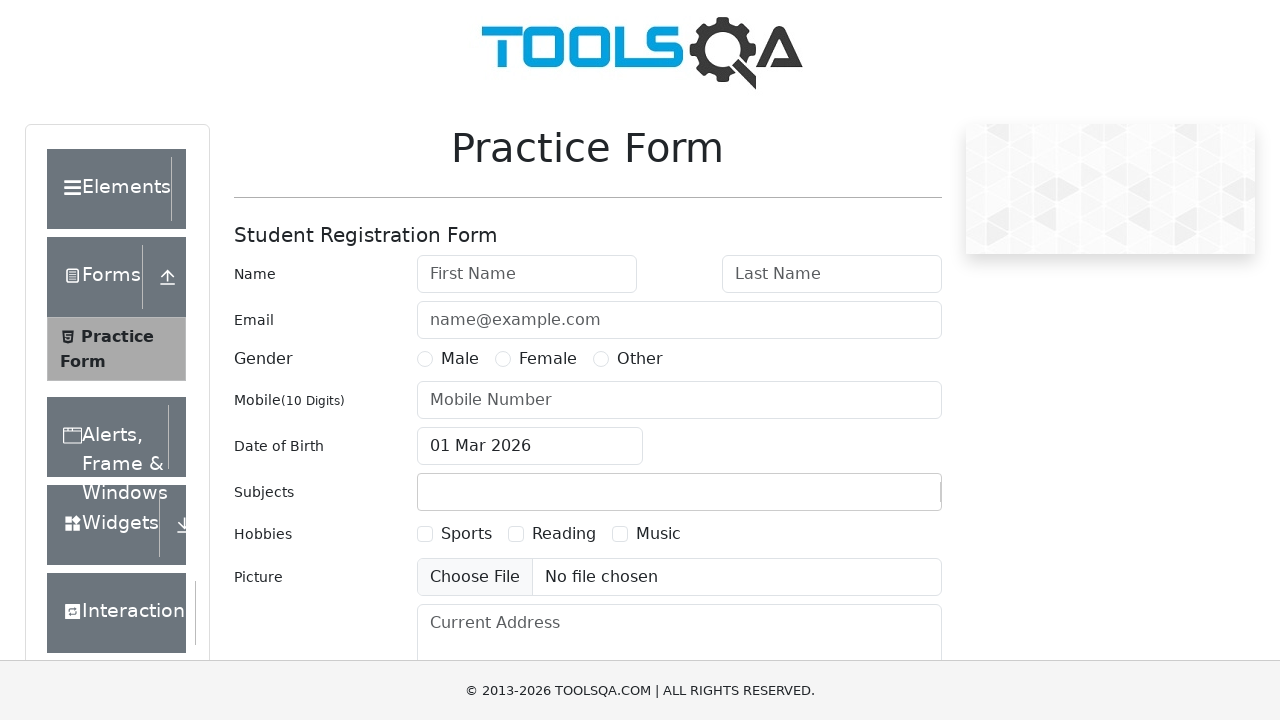

Clicked the Male gender radio button option
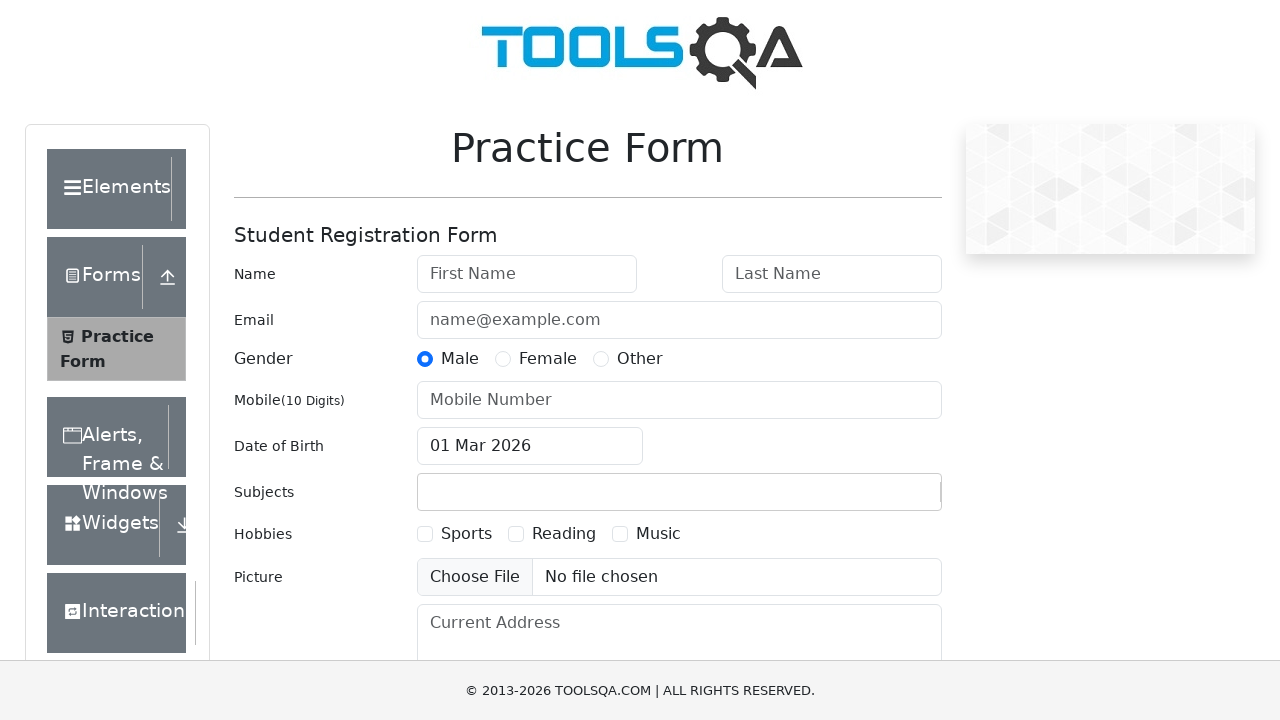

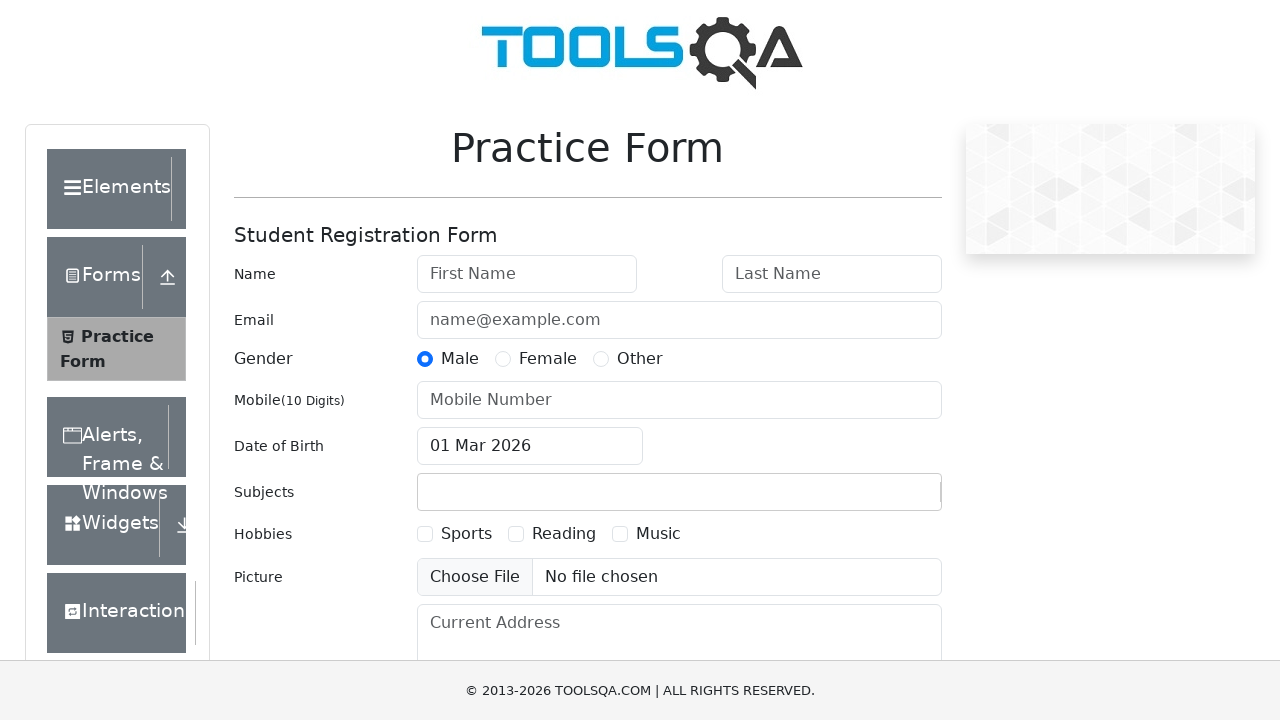